Tests double-click functionality by performing a double-click action on an element with id "bottom"

Starting URL: https://testeroprogramowania.github.io/selenium/doubleclick.html

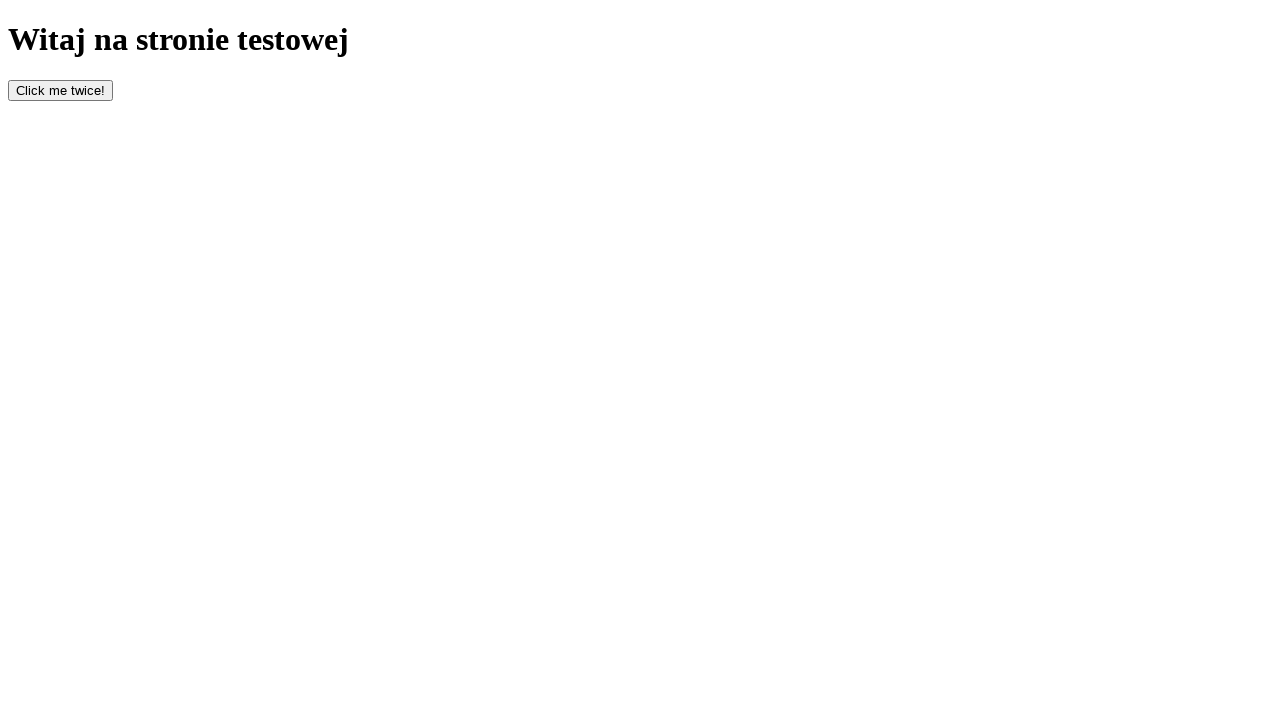

Navigated to double-click test page
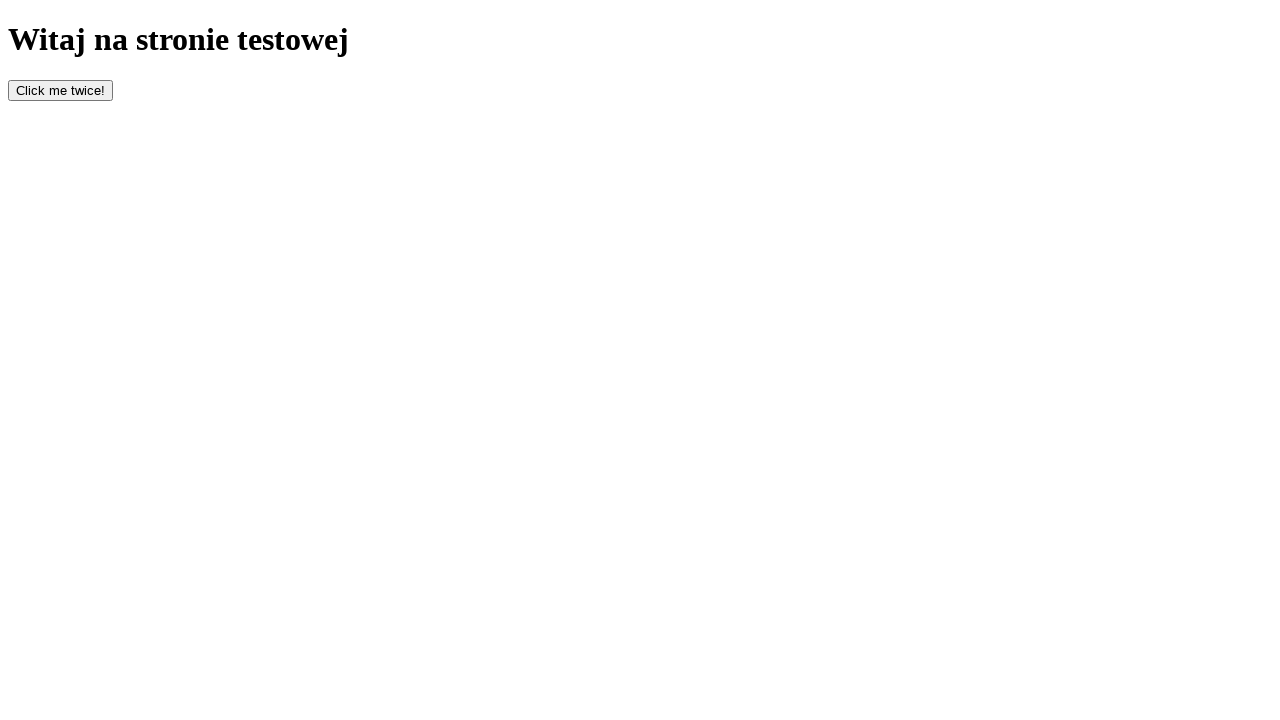

Double-clicked element with id 'bottom' at (60, 90) on #bottom
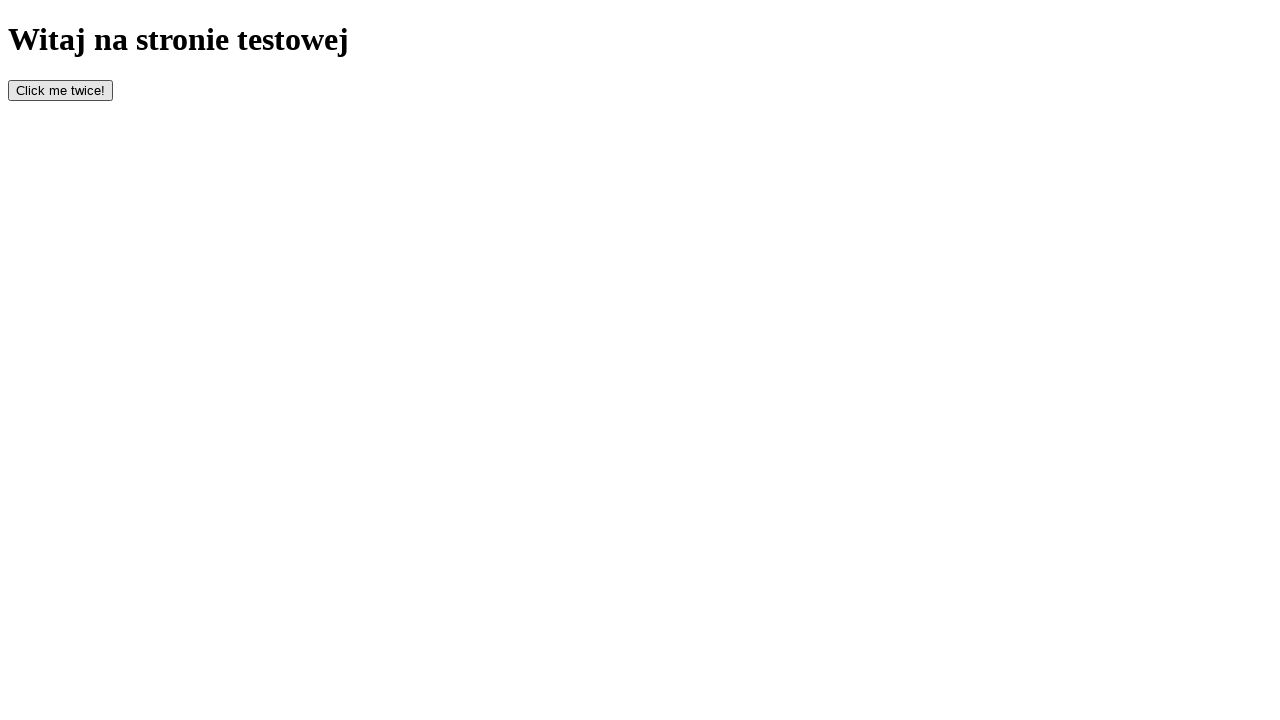

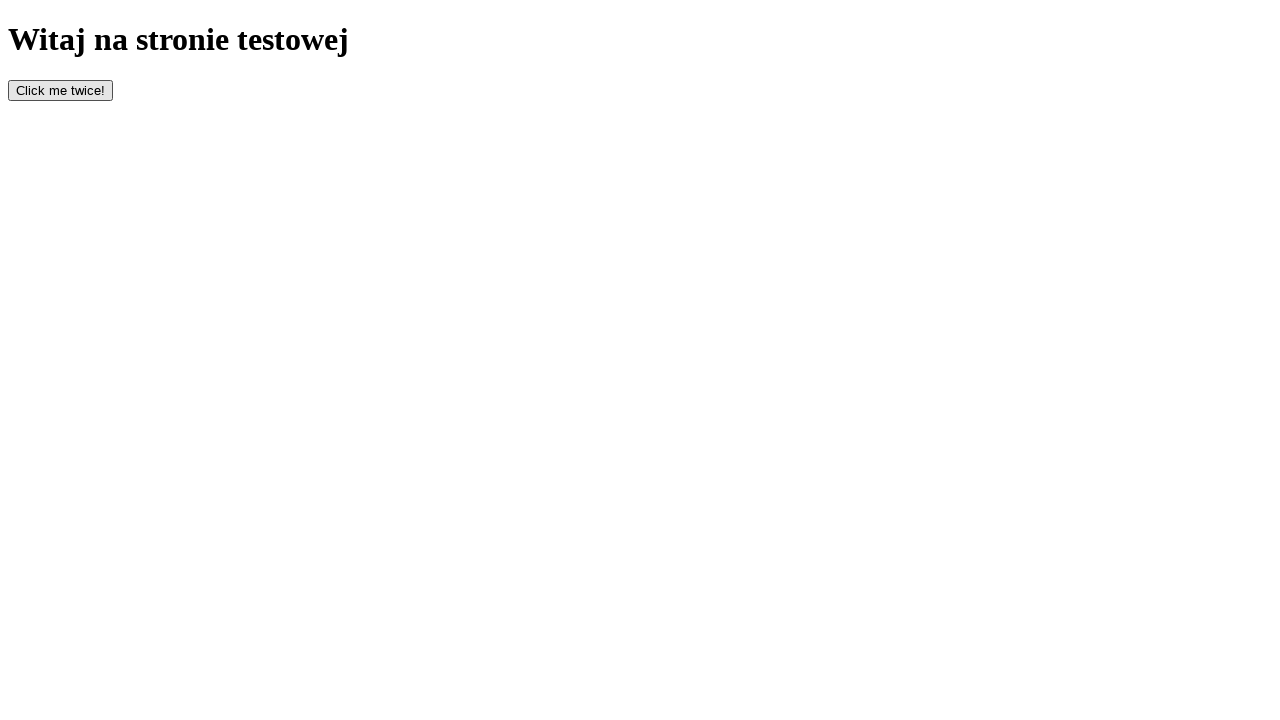